Tests keyboard operations on a text comparison tool by entering text in the first field, selecting all, copying, and pasting into the second field

Starting URL: https://text-compare.com/

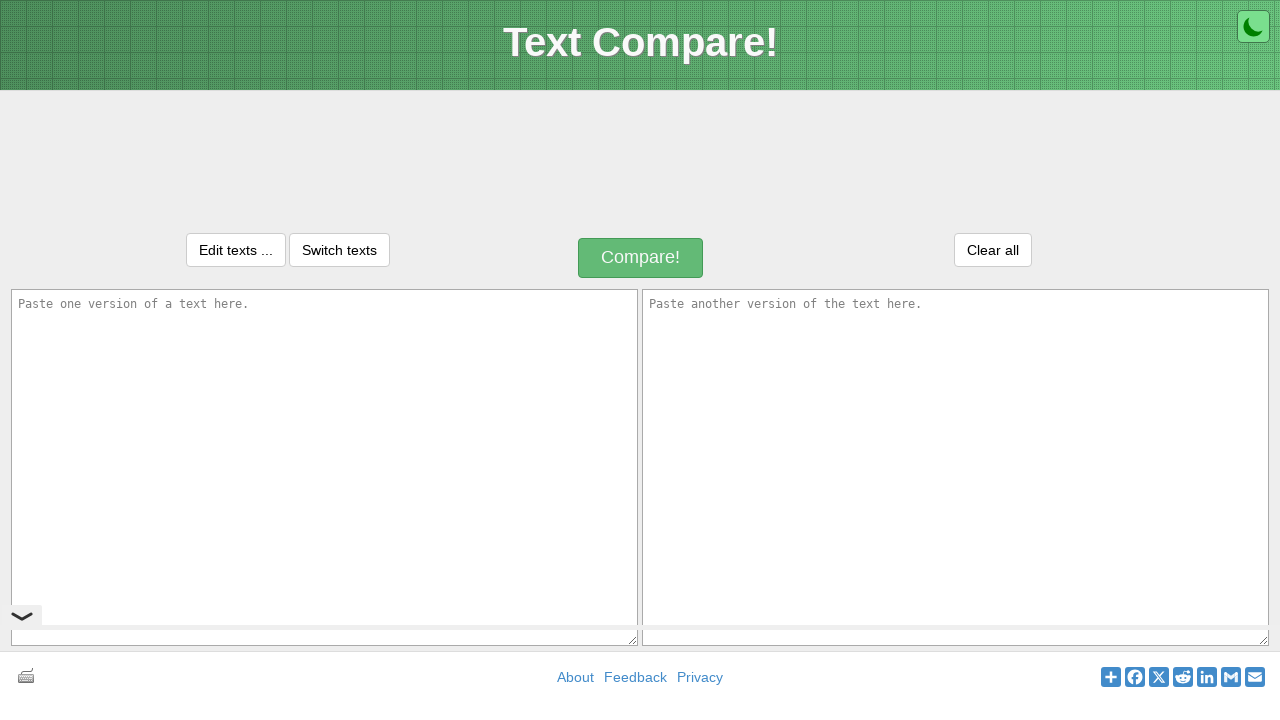

Clicked on first text input field at (324, 467) on #inputText1
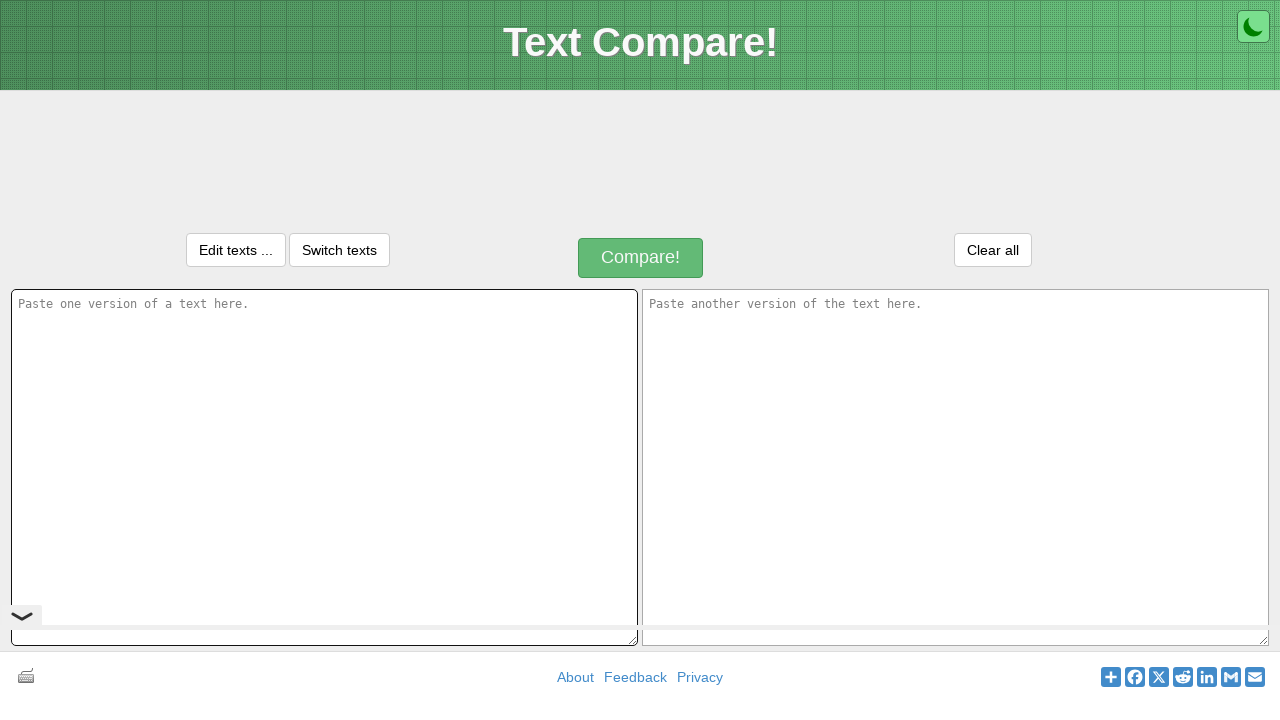

Entered text 'sxscdcd' in first field on #inputText1
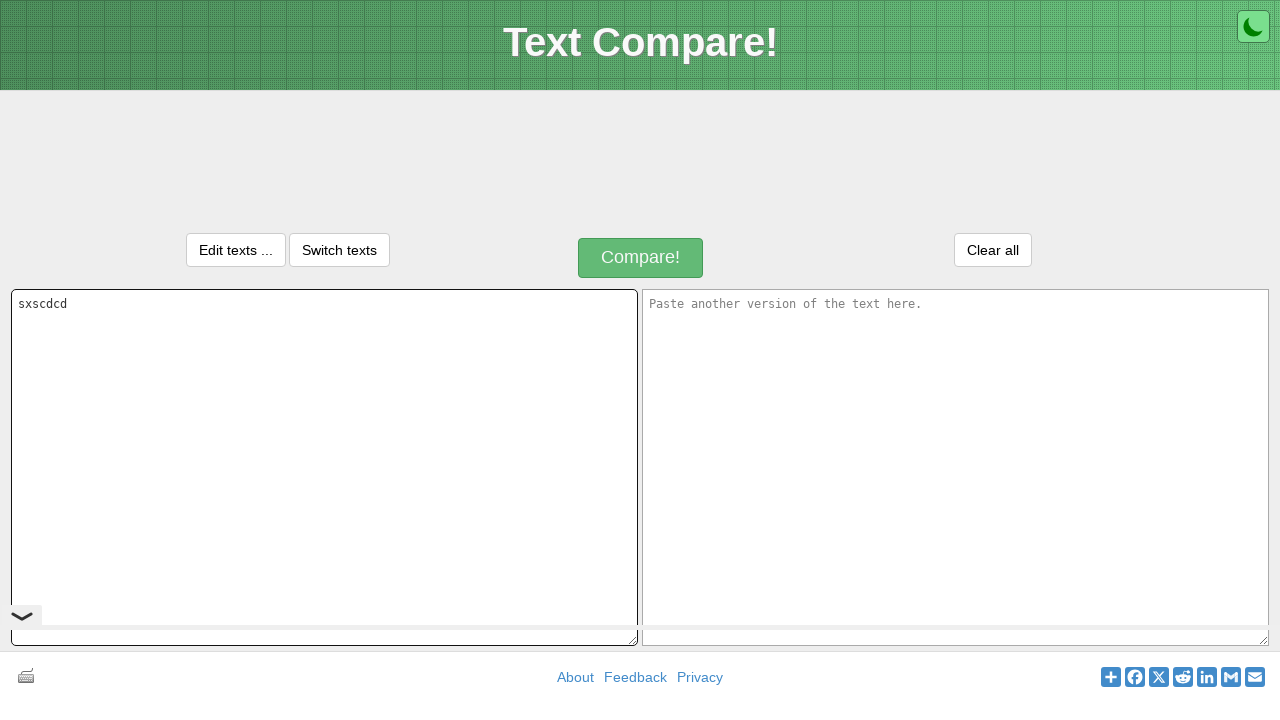

Selected all text in first field using Ctrl+A
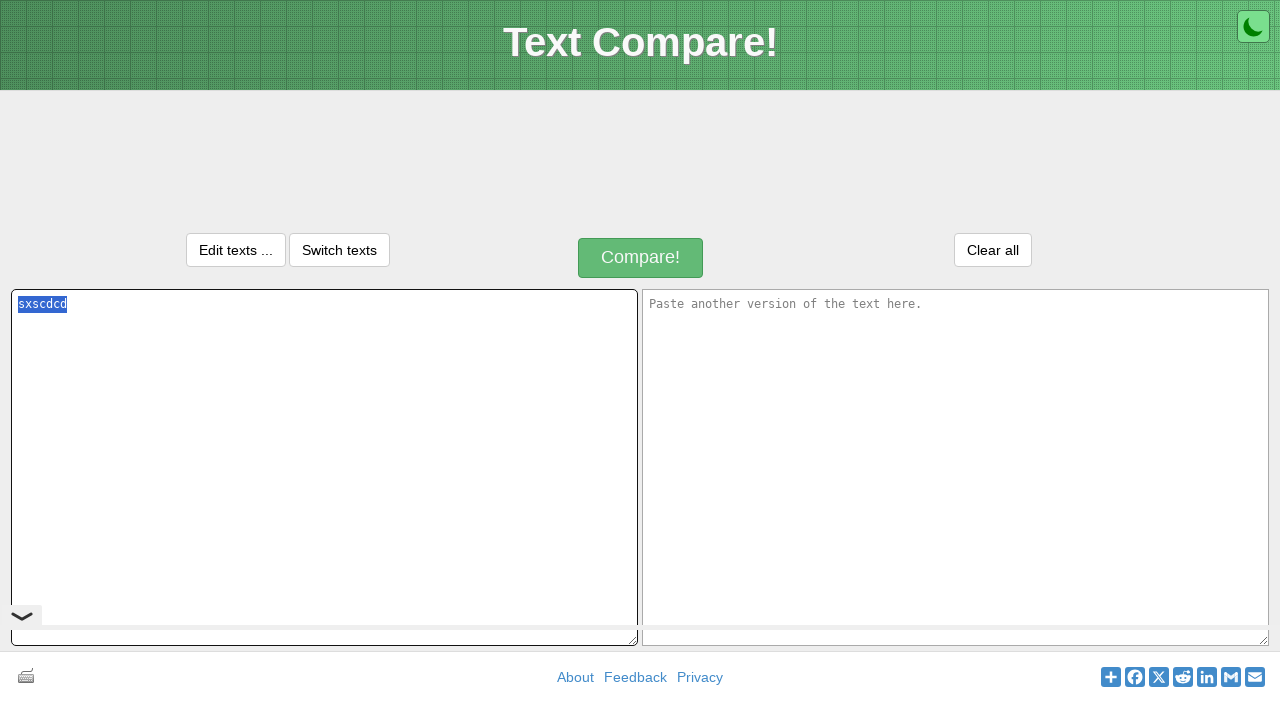

Copied selected text using Ctrl+C
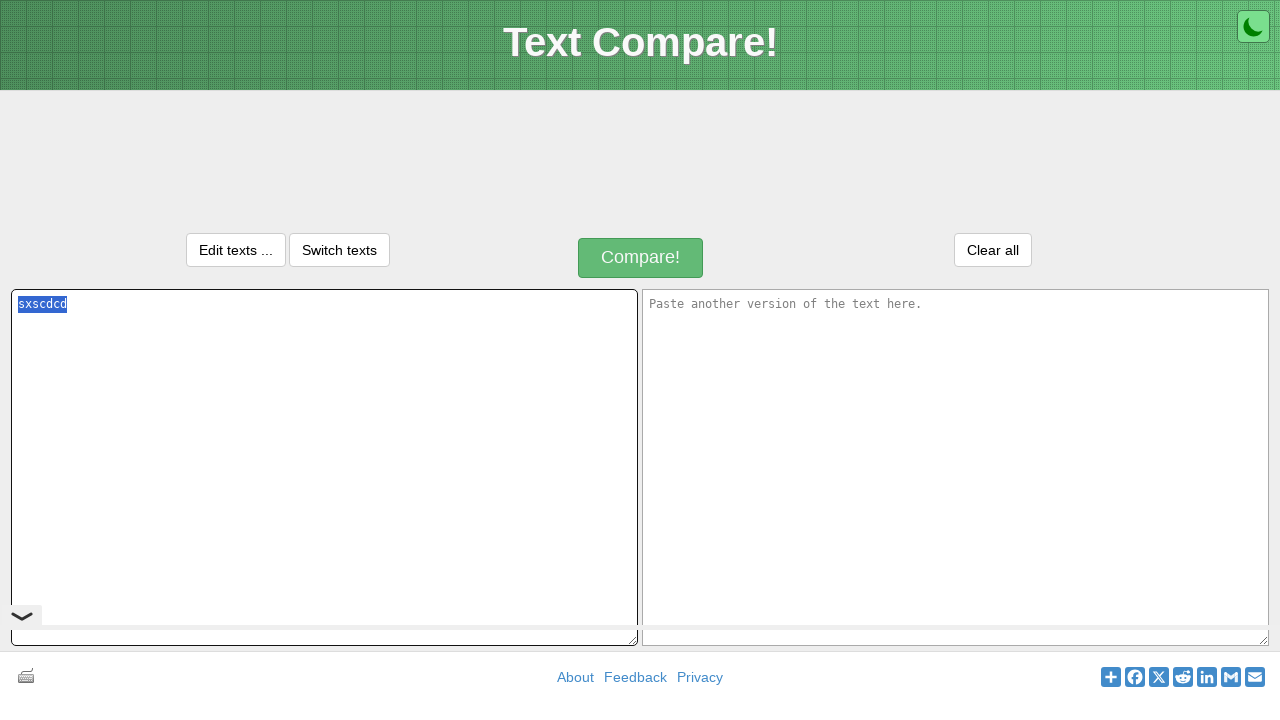

Pressed Tab to move to second text field
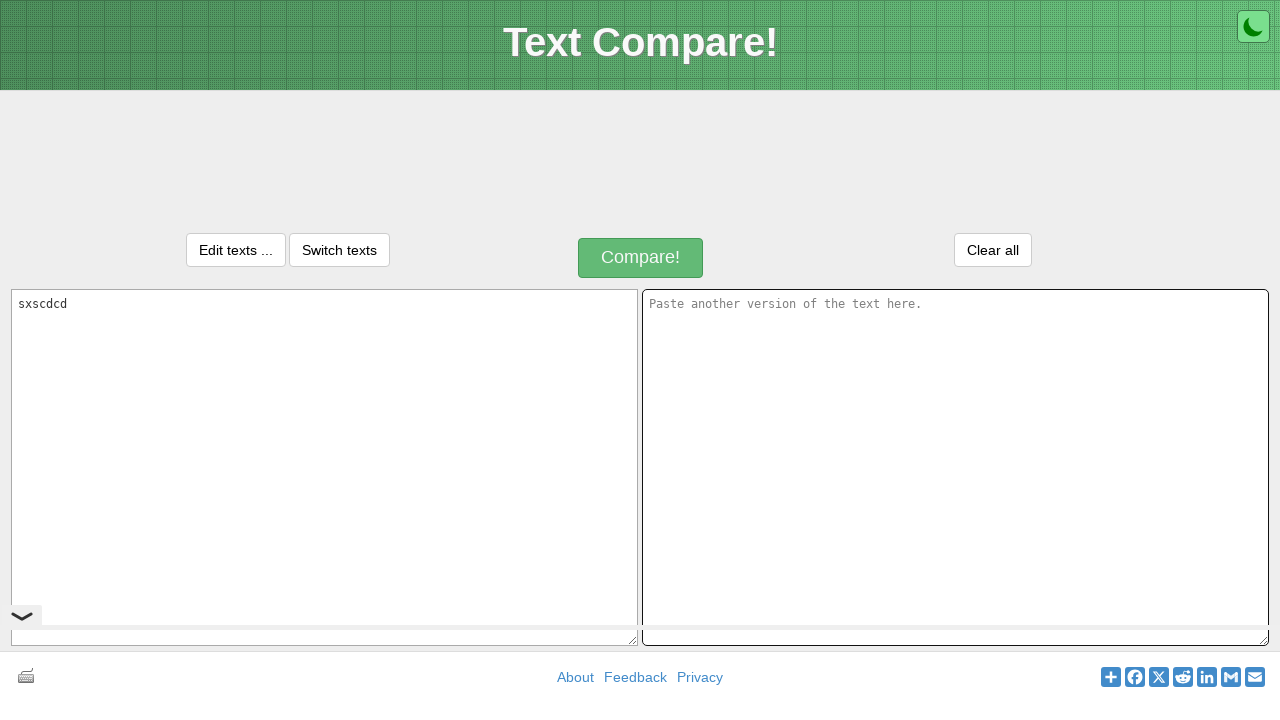

Pasted copied text into second field using Ctrl+V
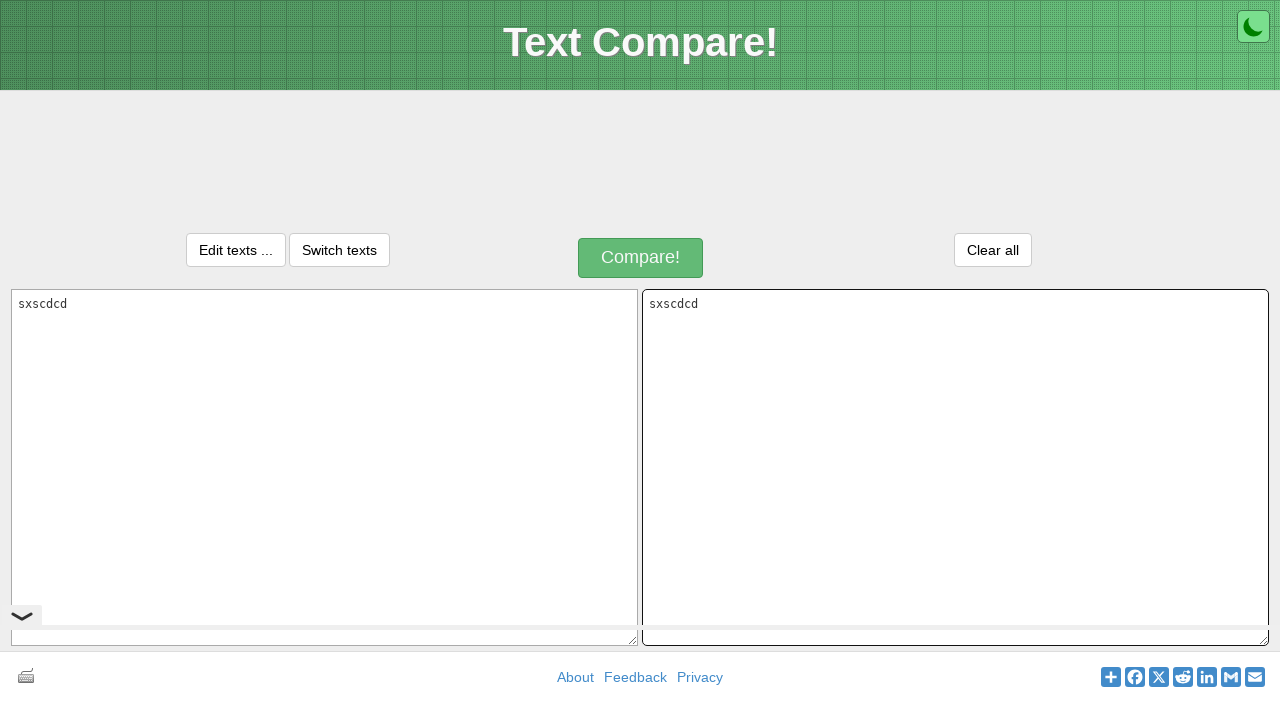

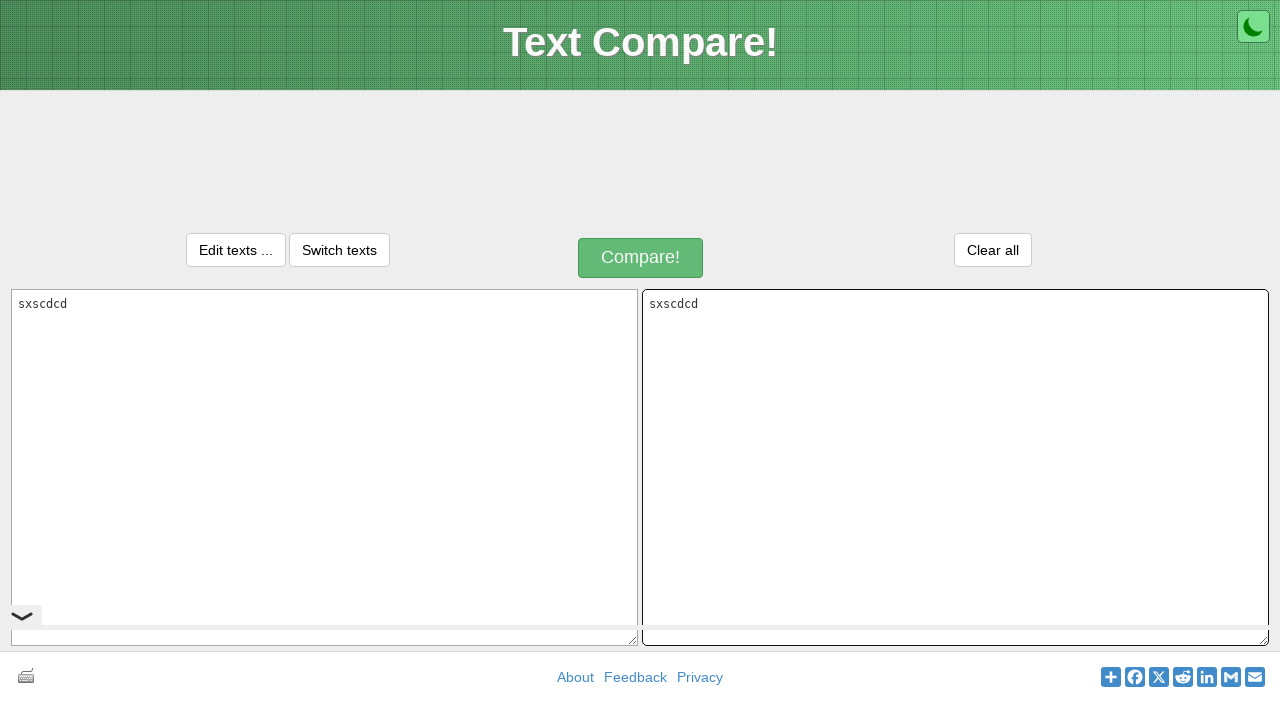